Clicks all buttons on the page from right to left order, handling alert dialogs that appear after each click

Starting URL: https://percebus.github.io/npm-web-sampler/

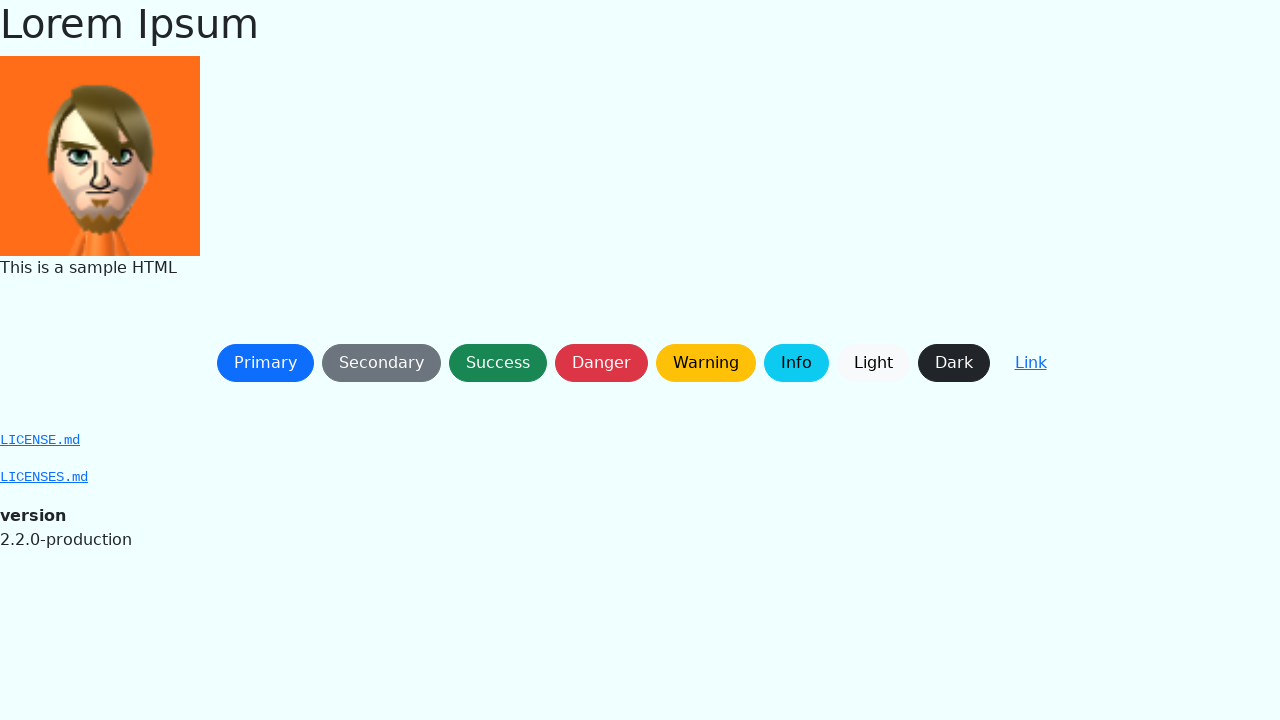

Set up dialog handler to accept alerts
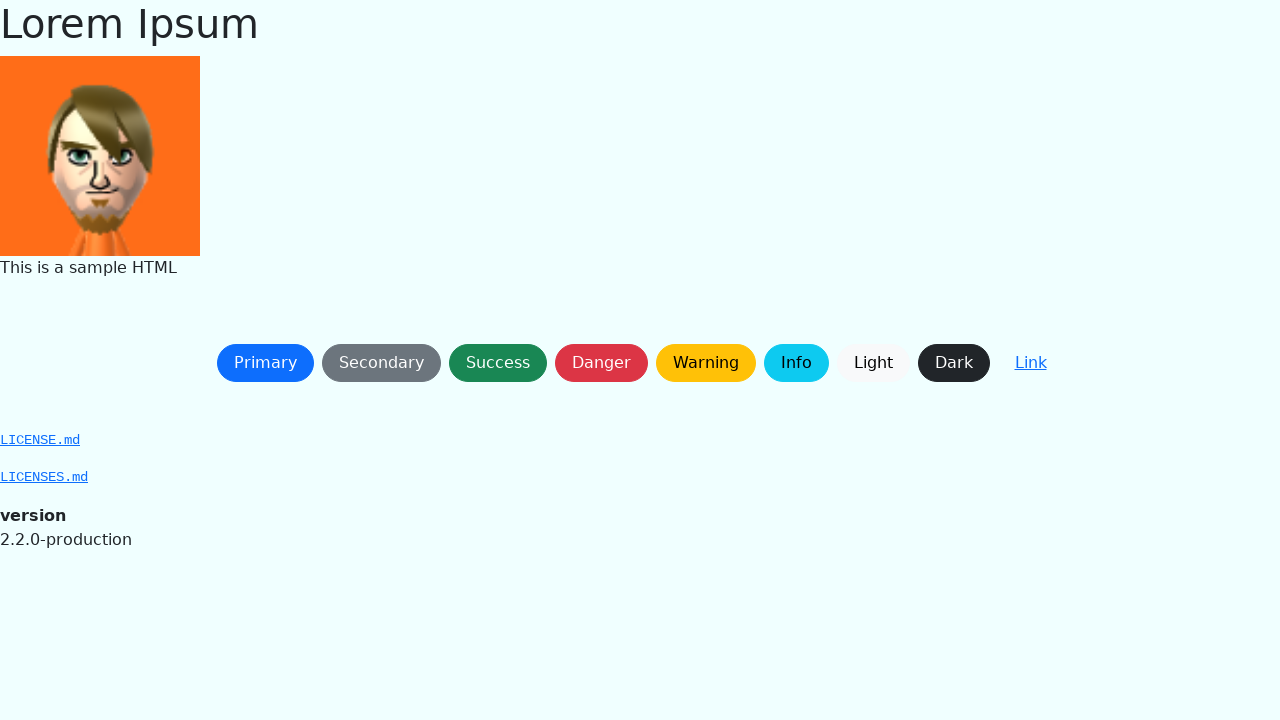

Page fully loaded with networkidle state
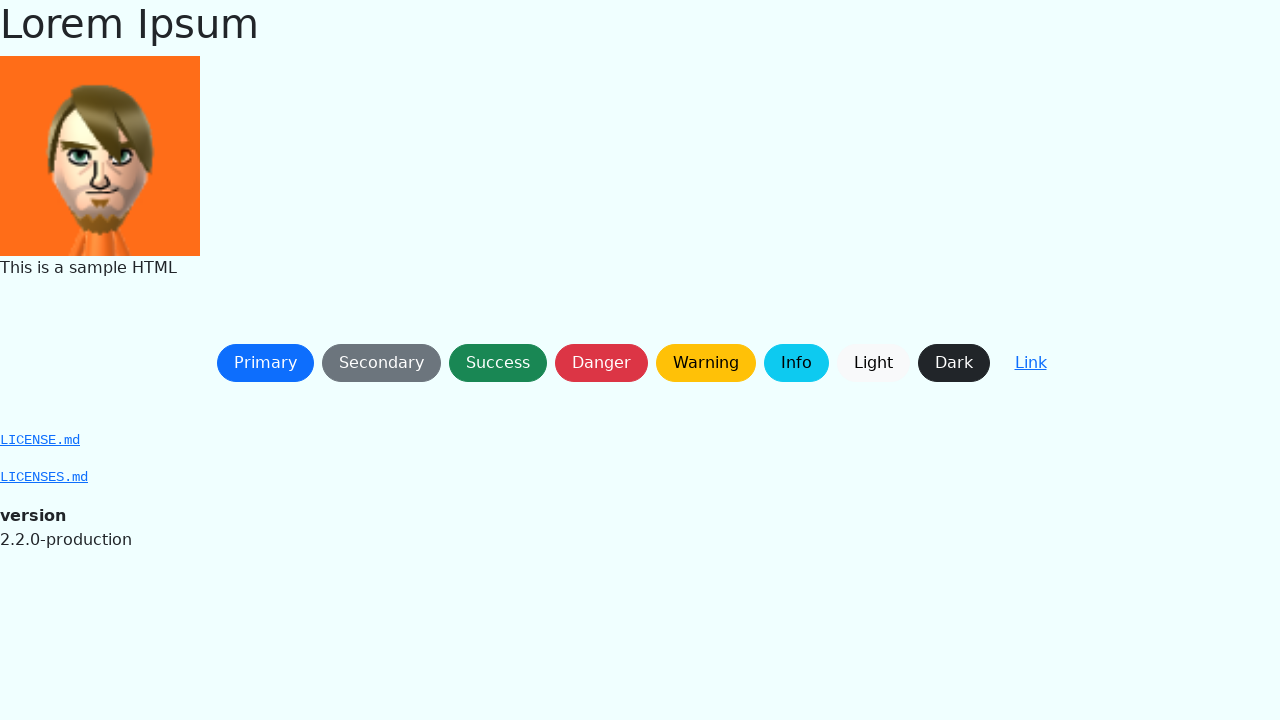

Retrieved all buttons on the page
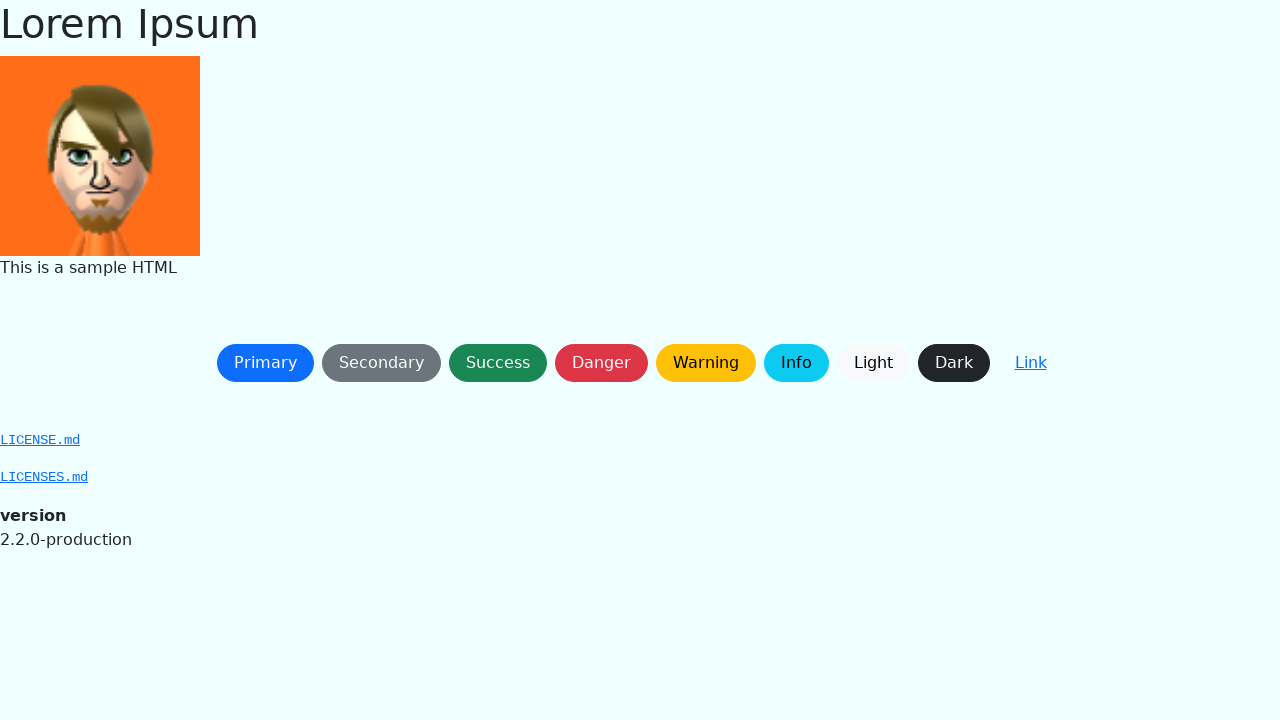

Reversed button list for right-to-left clicking order
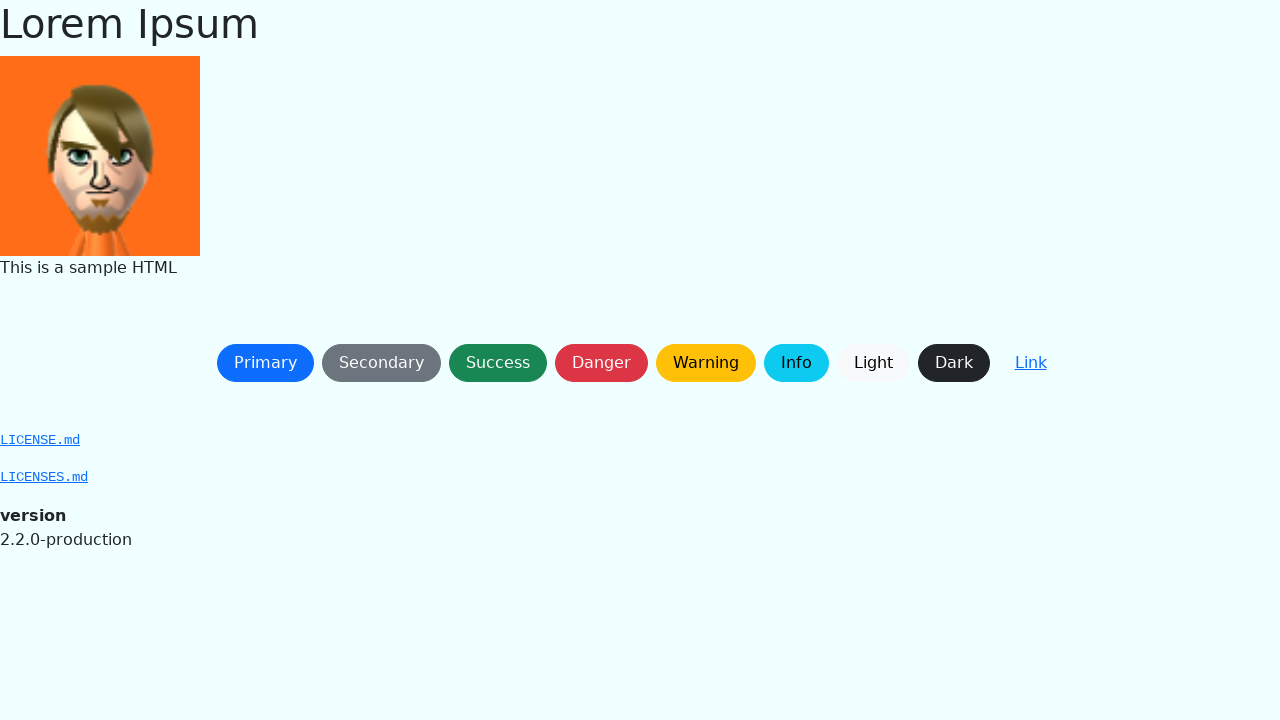

Waited for button to become visible
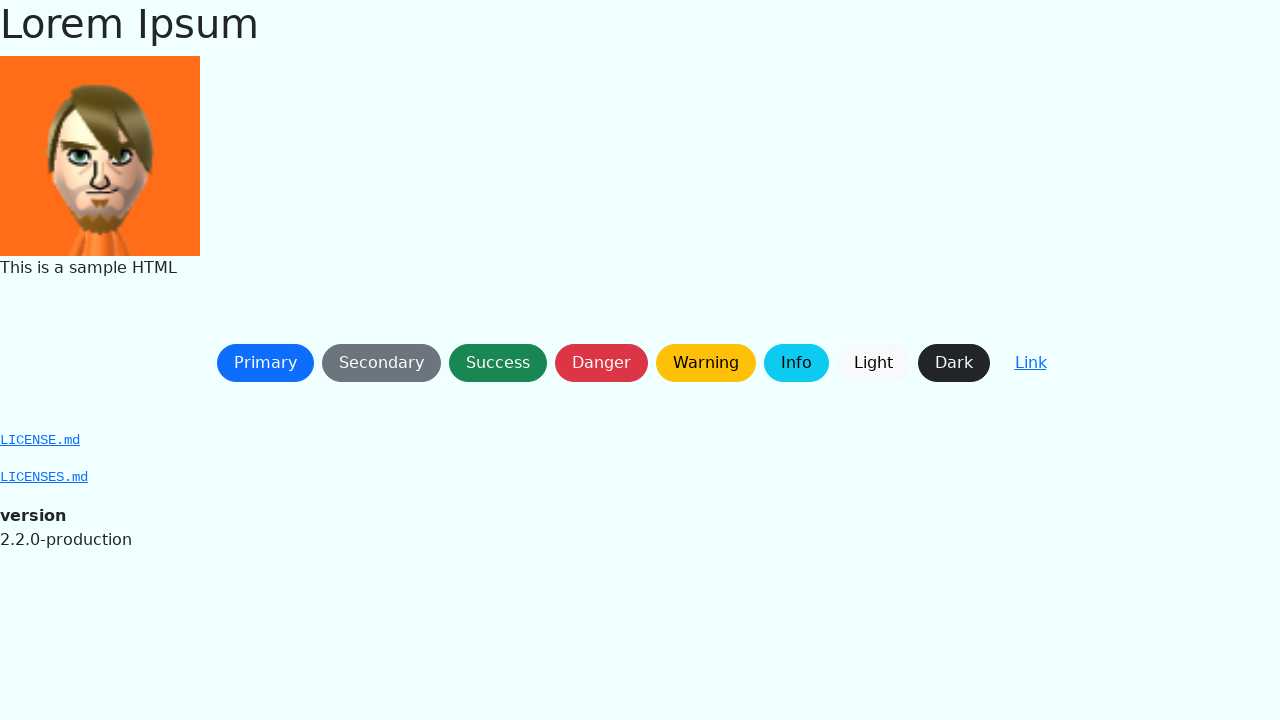

Clicked button (right-to-left order) at (1030, 363) on button:not(a) >> nth=8
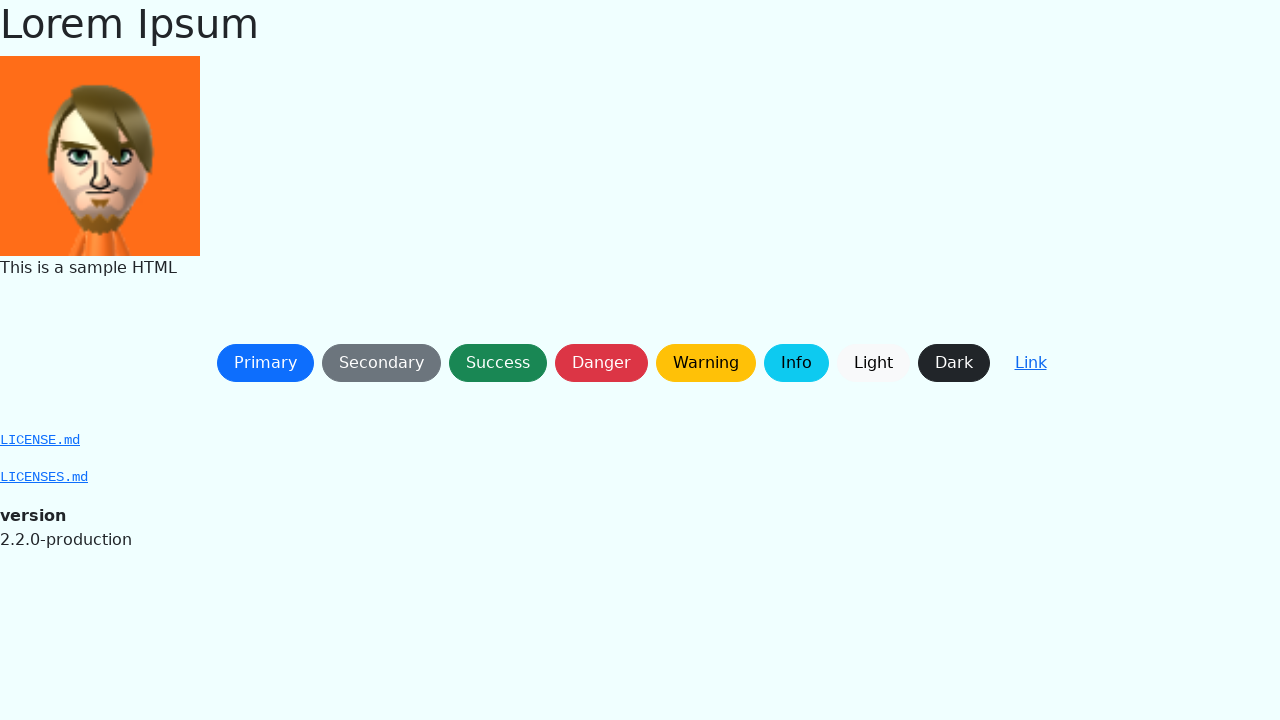

Waited 500ms for alert to appear and be handled
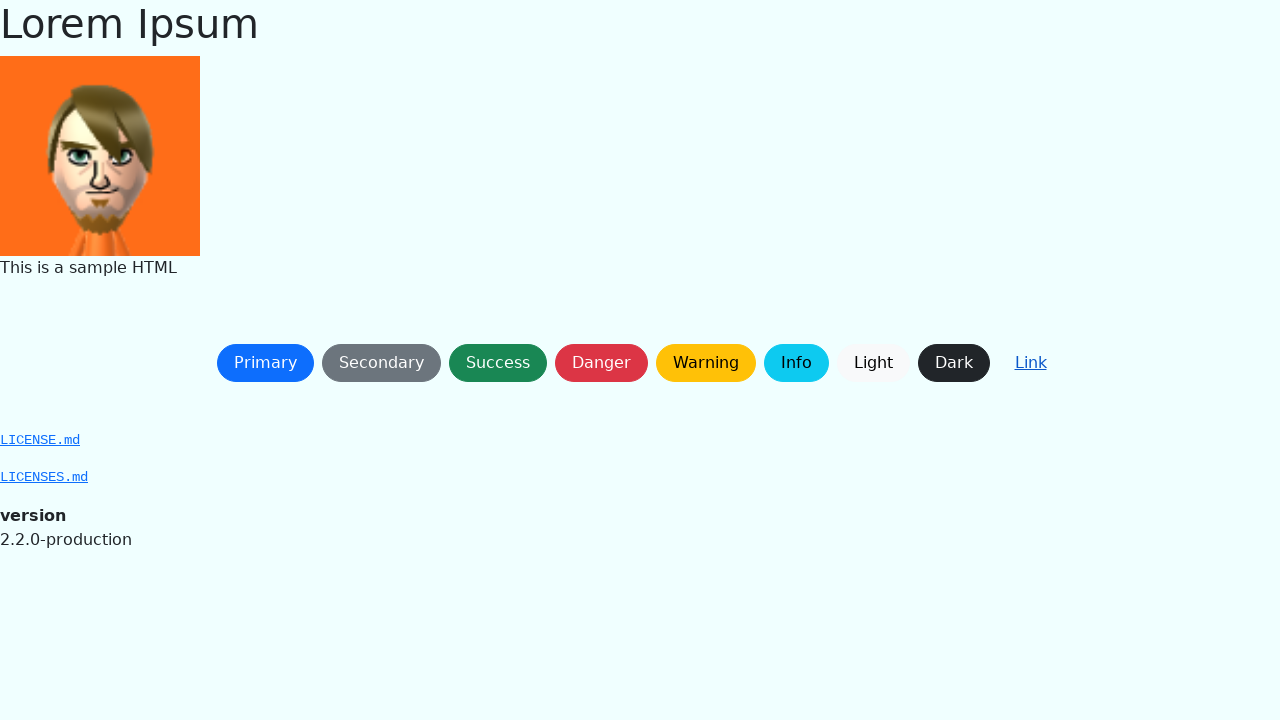

Waited for button to become visible
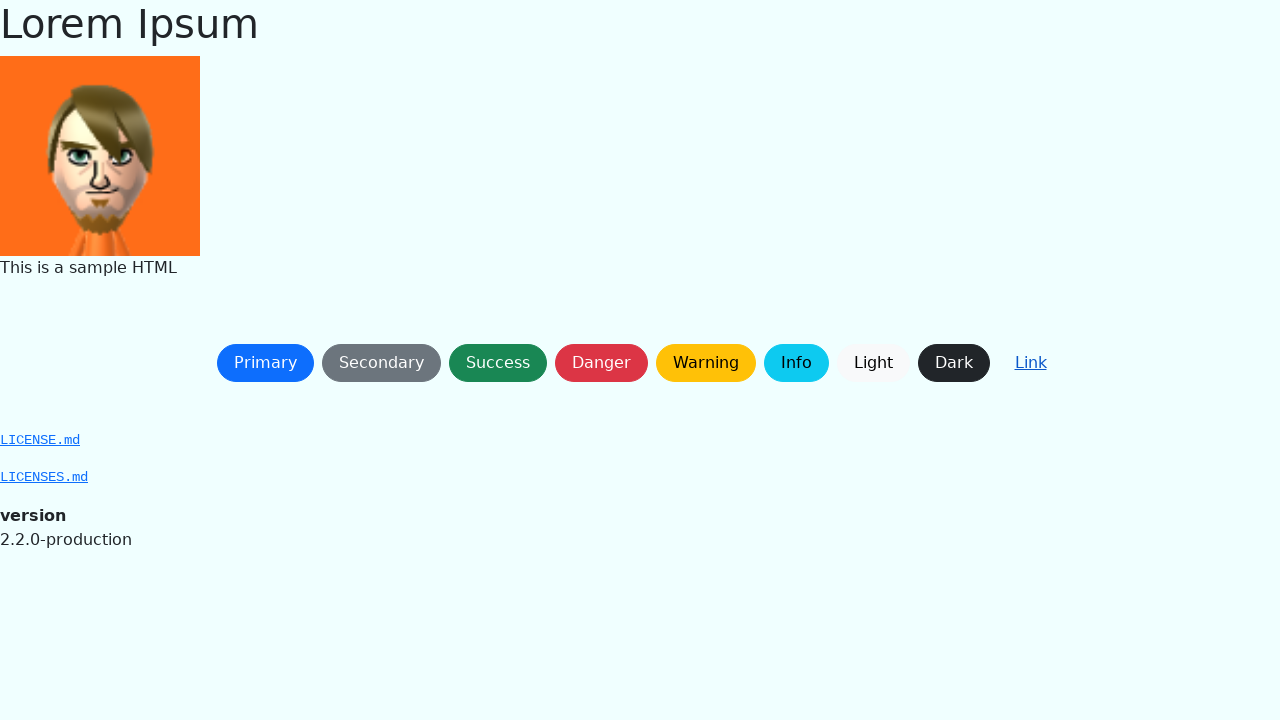

Clicked button (right-to-left order) at (954, 363) on button:not(a) >> nth=7
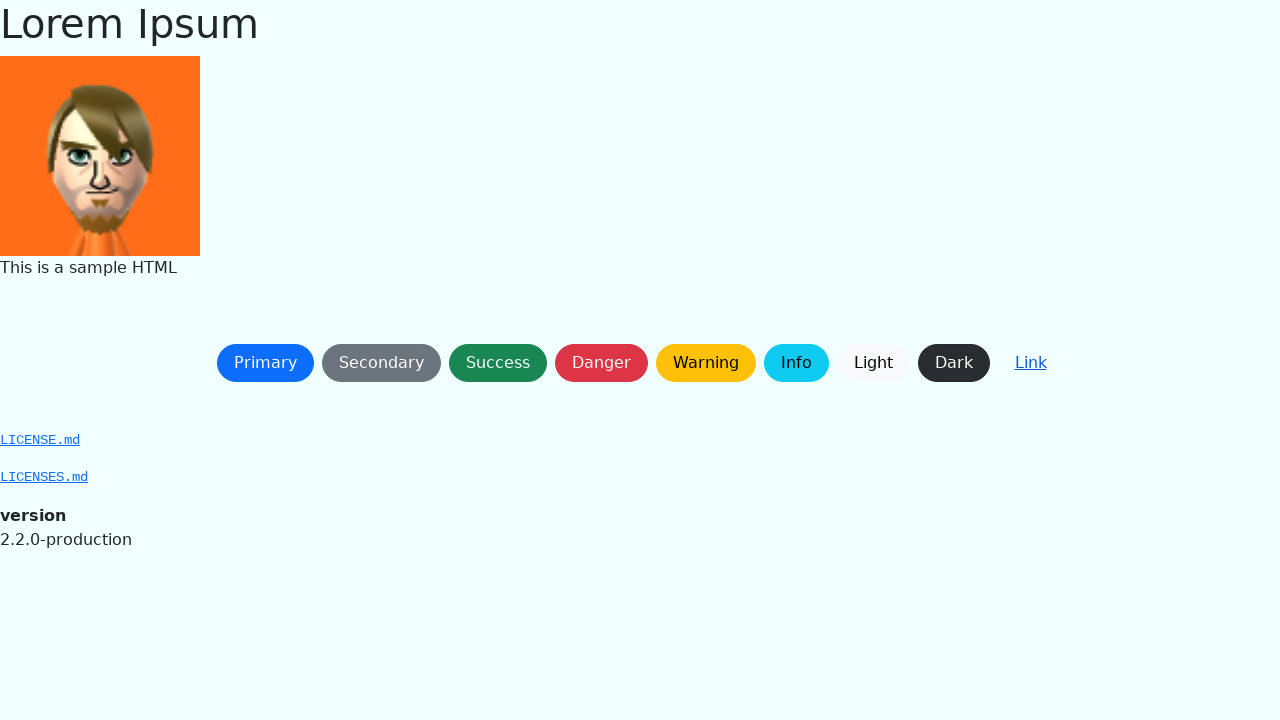

Waited 500ms for alert to appear and be handled
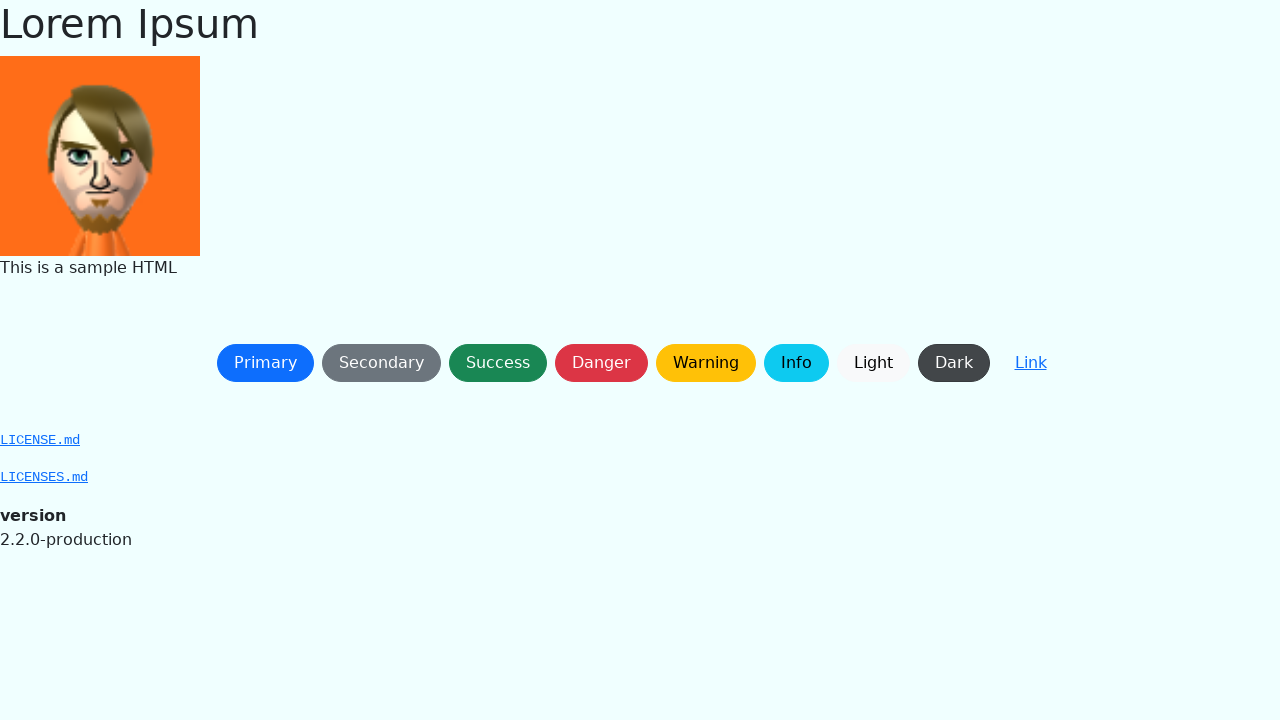

Waited for button to become visible
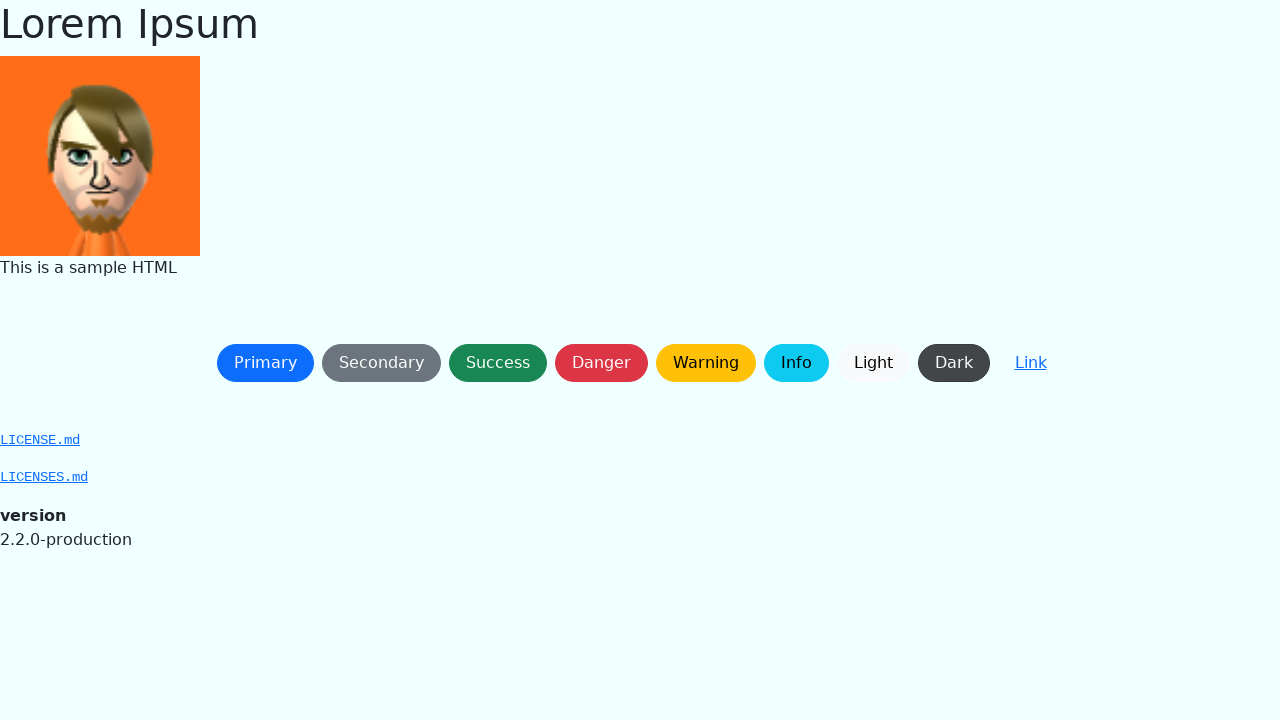

Clicked button (right-to-left order) at (873, 363) on button:not(a) >> nth=6
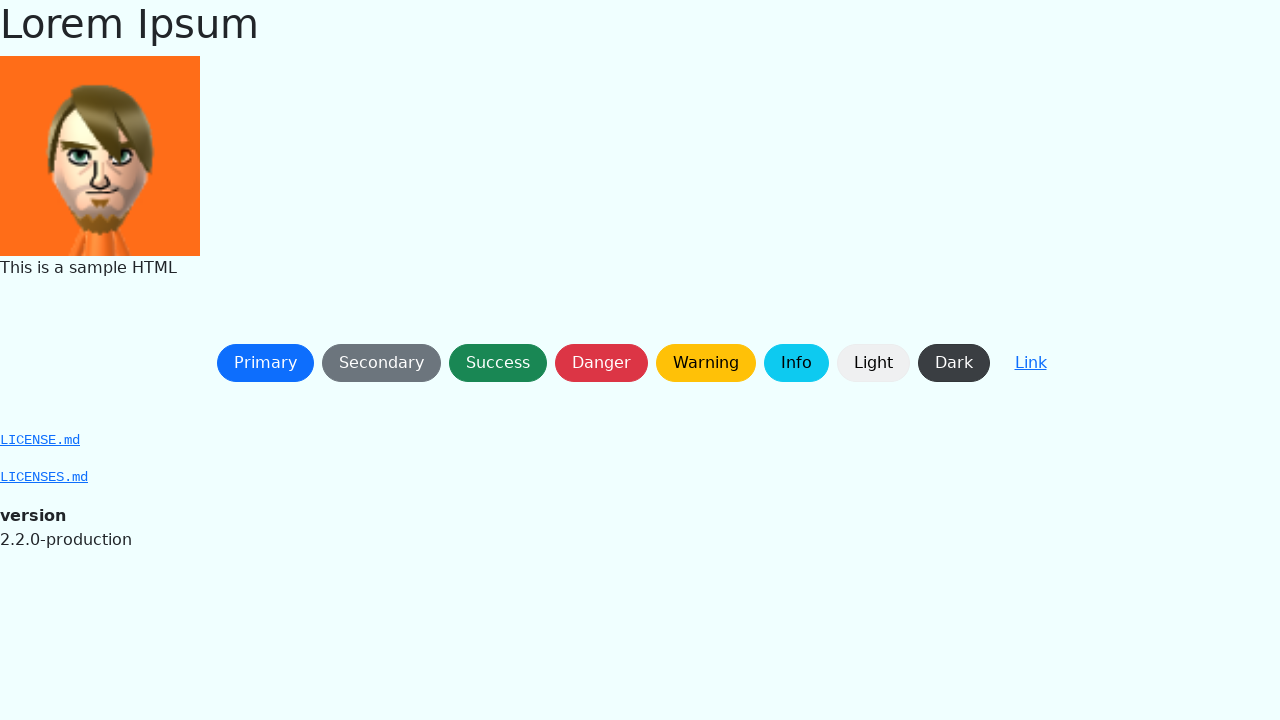

Waited 500ms for alert to appear and be handled
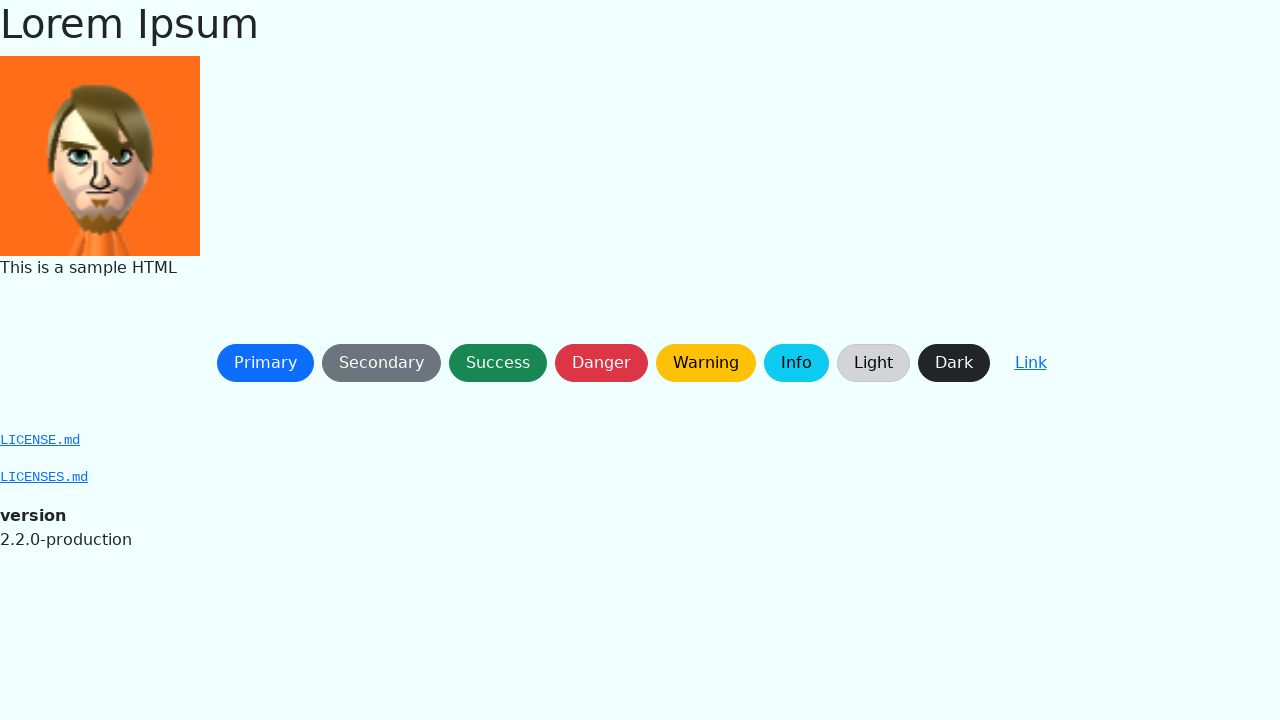

Waited for button to become visible
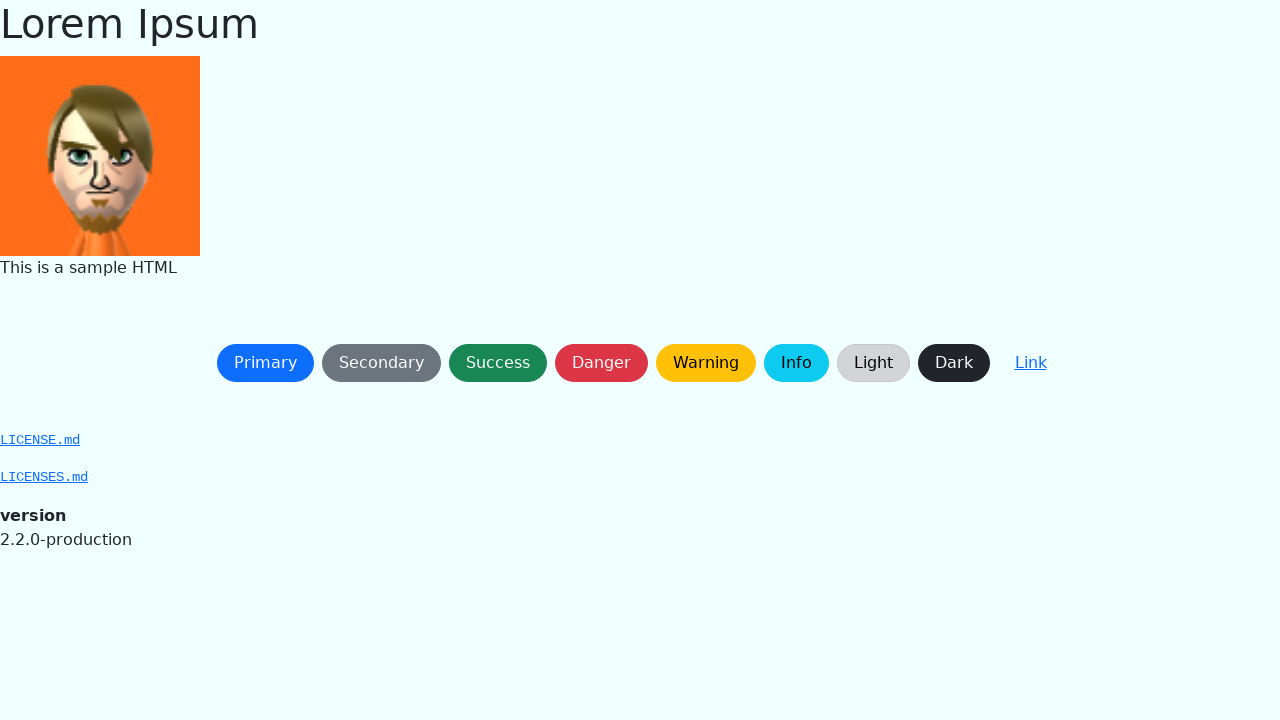

Clicked button (right-to-left order) at (796, 363) on button:not(a) >> nth=5
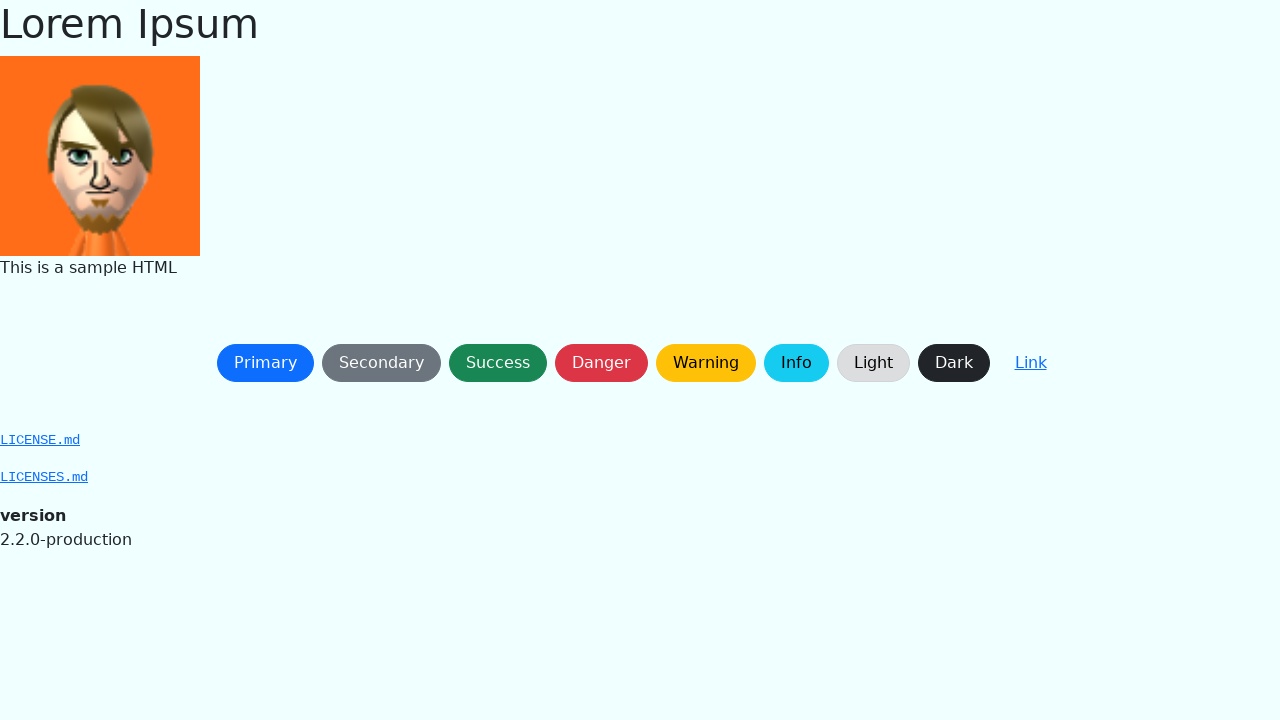

Waited 500ms for alert to appear and be handled
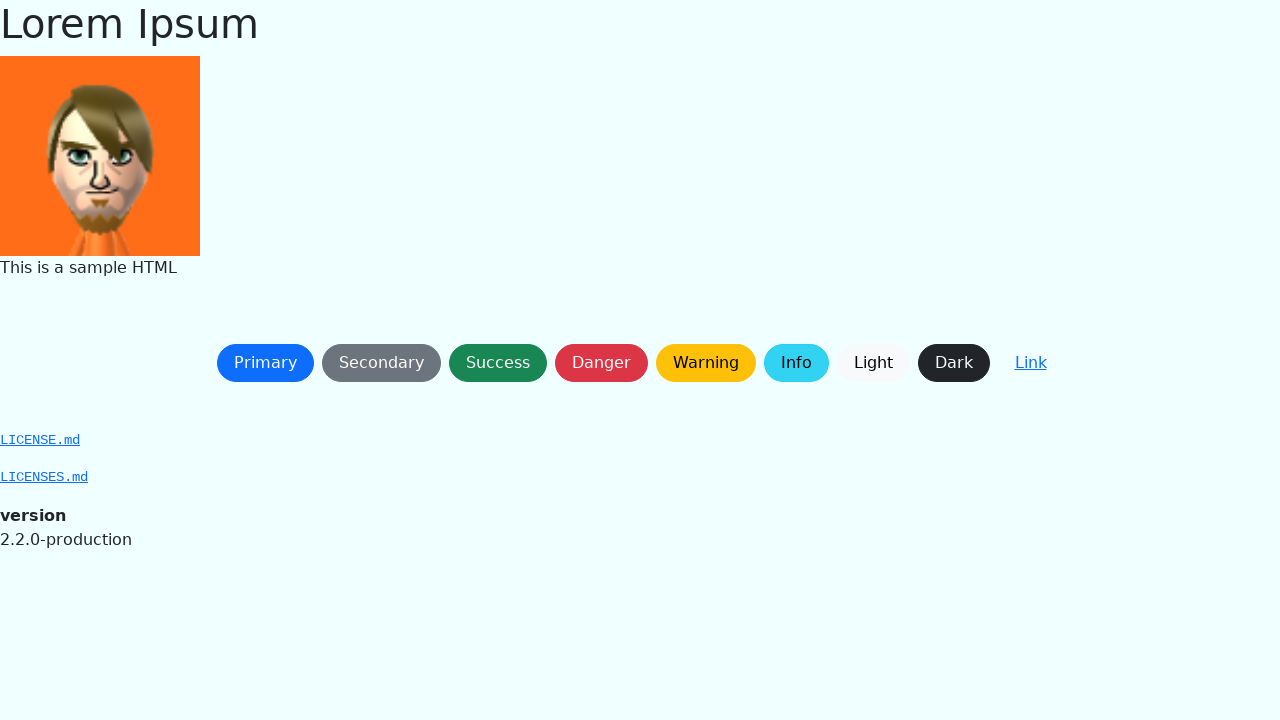

Waited for button to become visible
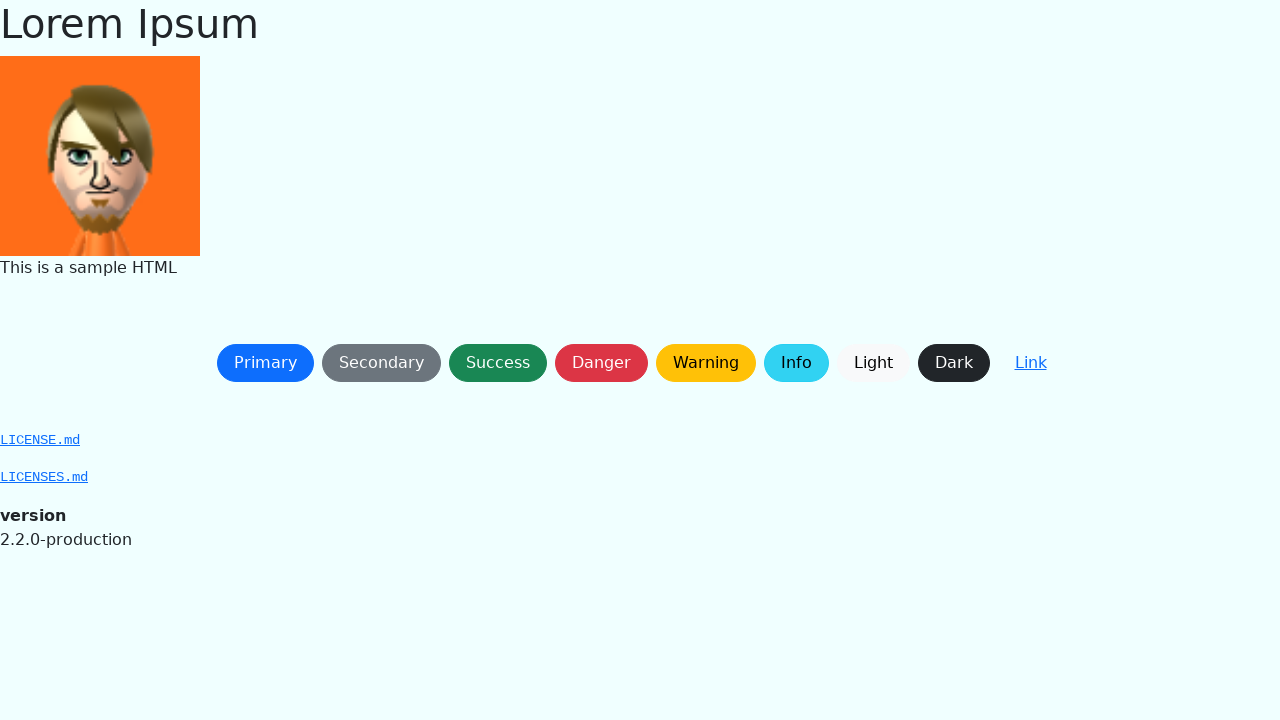

Clicked button (right-to-left order) at (706, 363) on button:not(a) >> nth=4
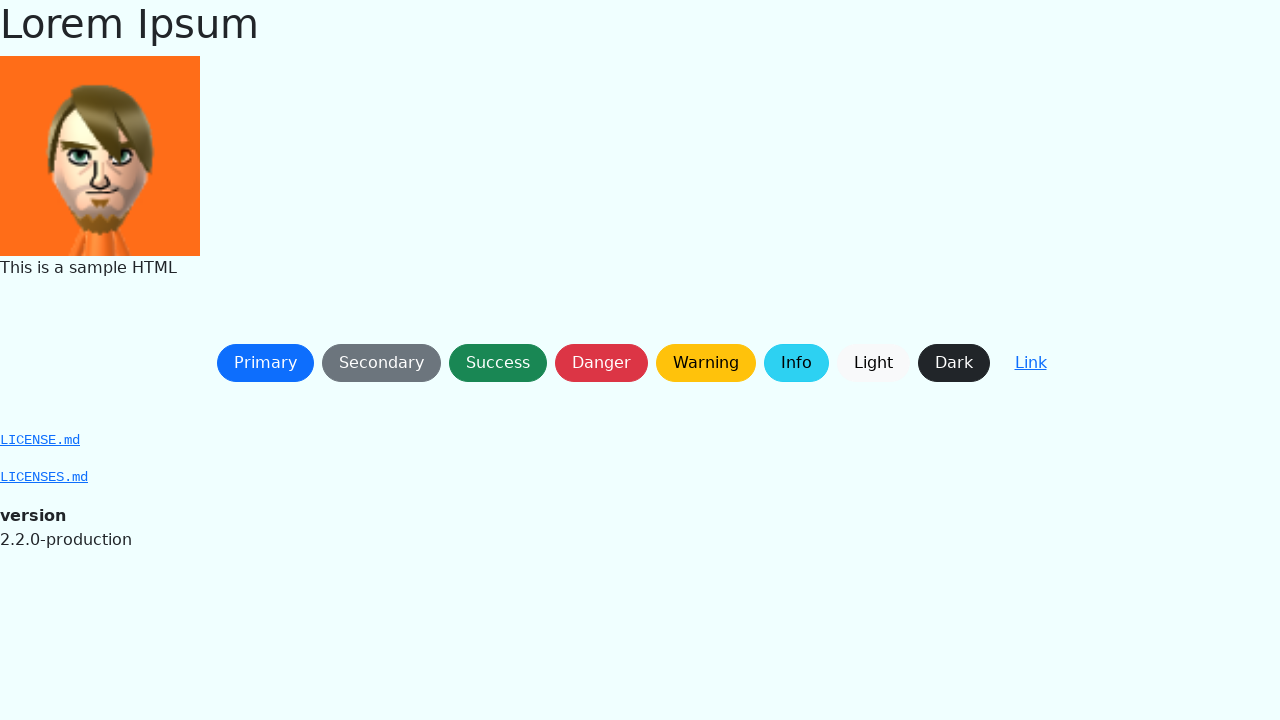

Waited 500ms for alert to appear and be handled
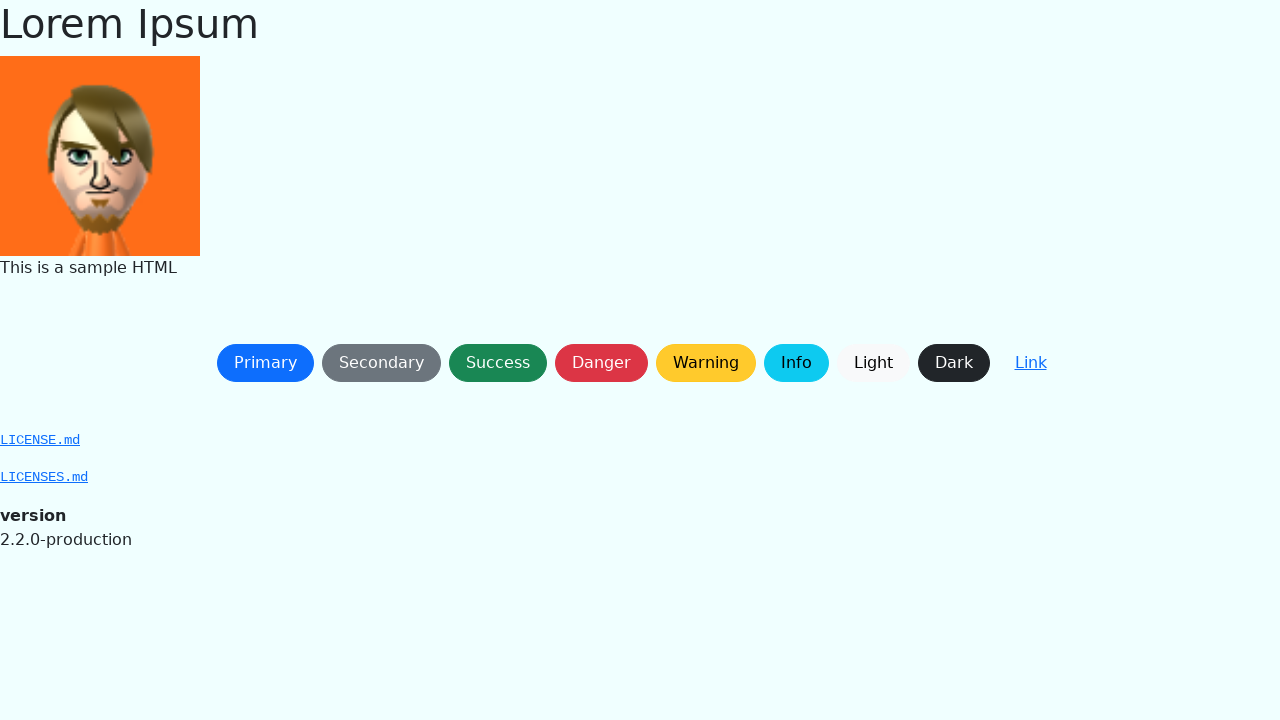

Waited for button to become visible
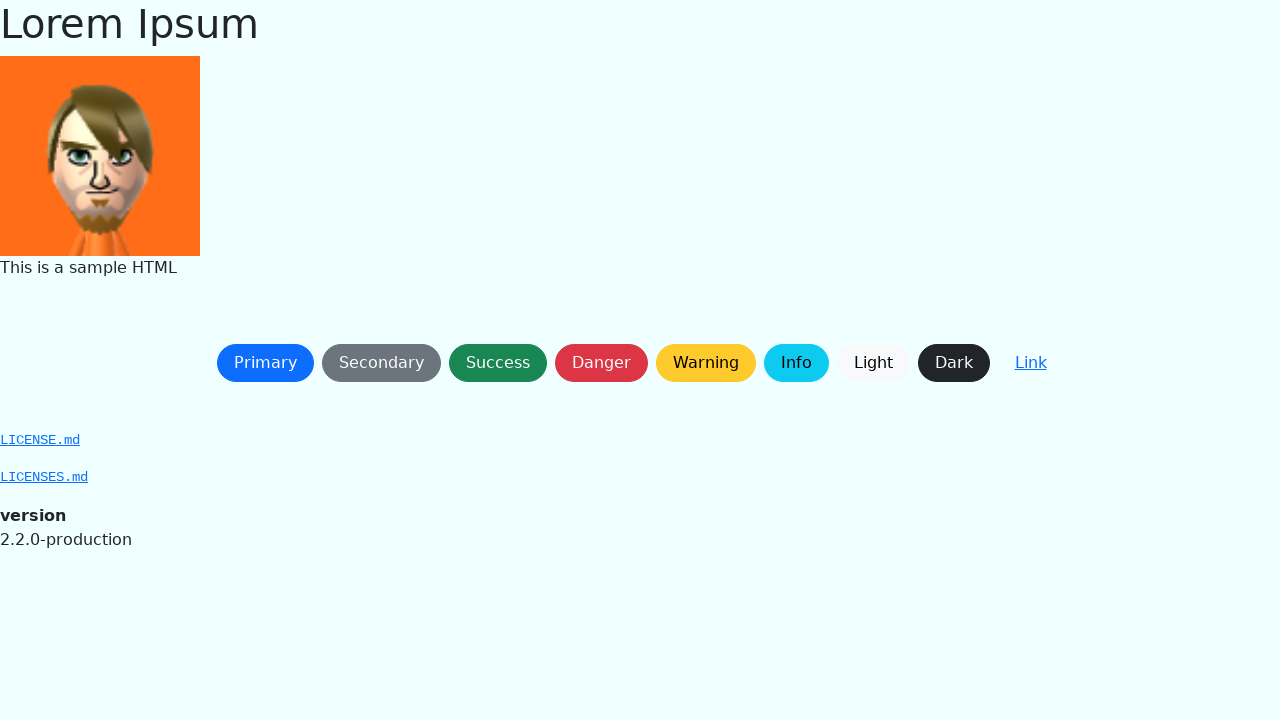

Clicked button (right-to-left order) at (601, 363) on button:not(a) >> nth=3
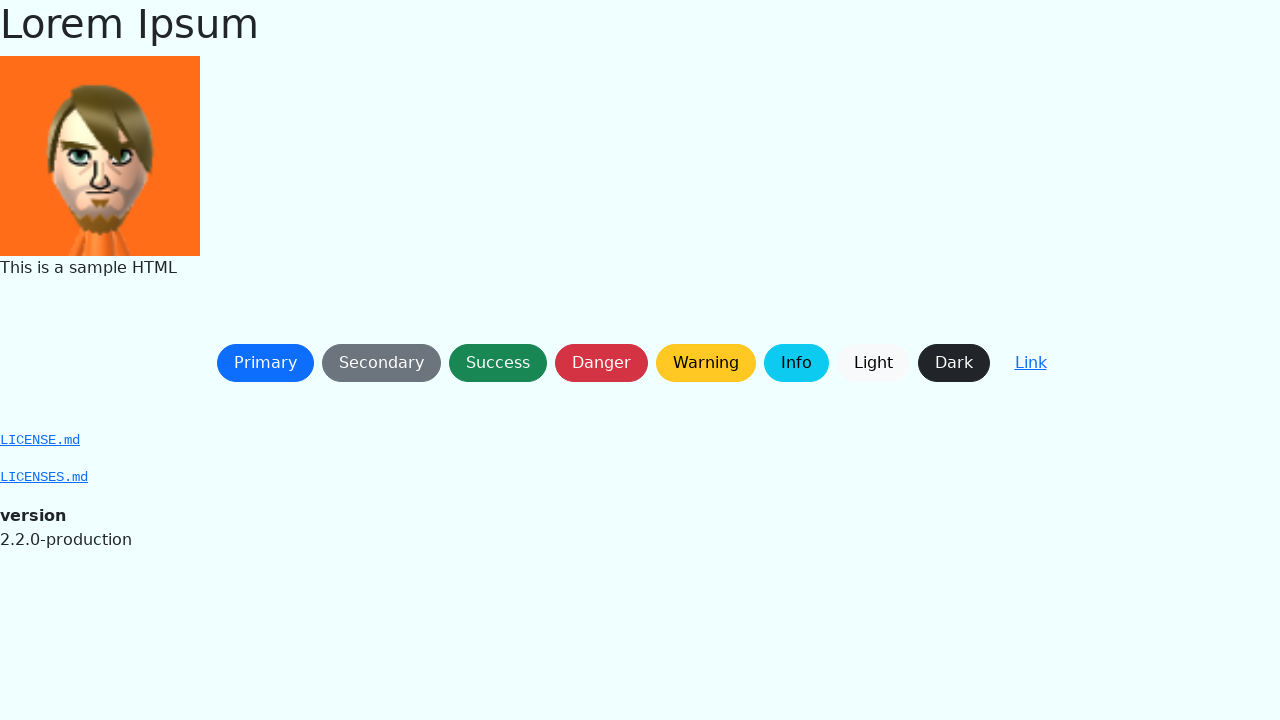

Waited 500ms for alert to appear and be handled
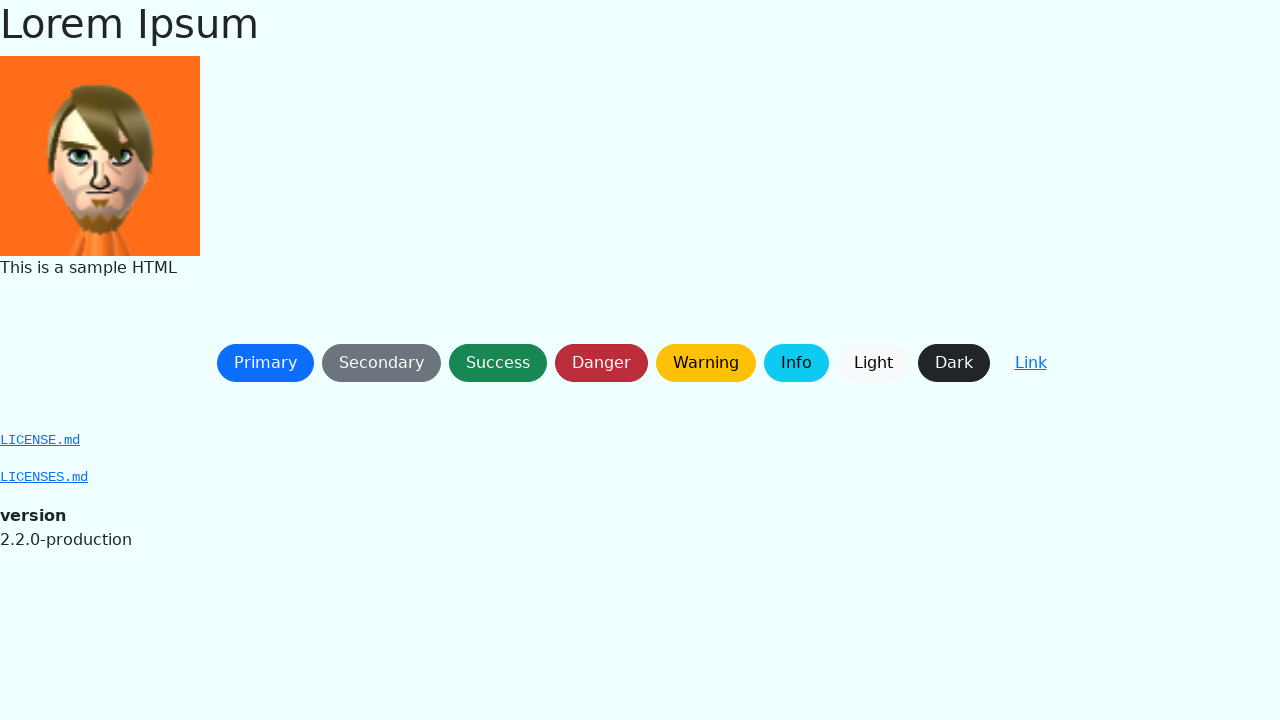

Waited for button to become visible
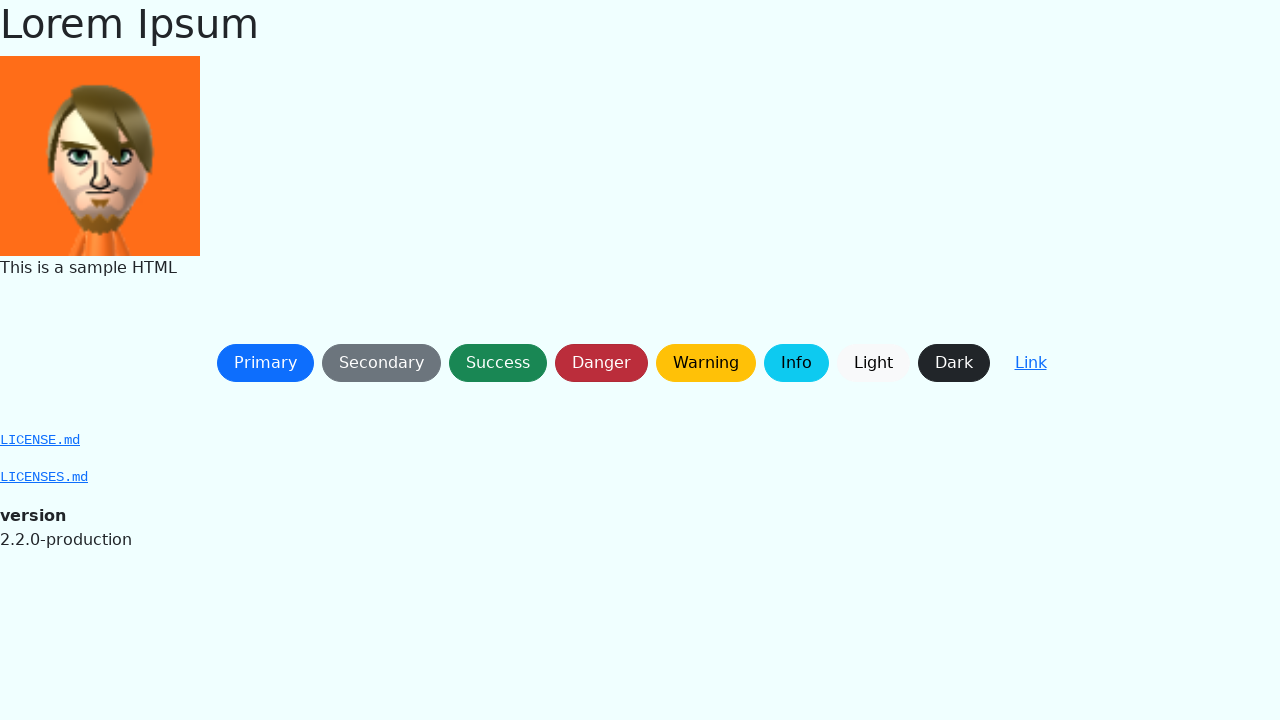

Clicked button (right-to-left order) at (498, 363) on button:not(a) >> nth=2
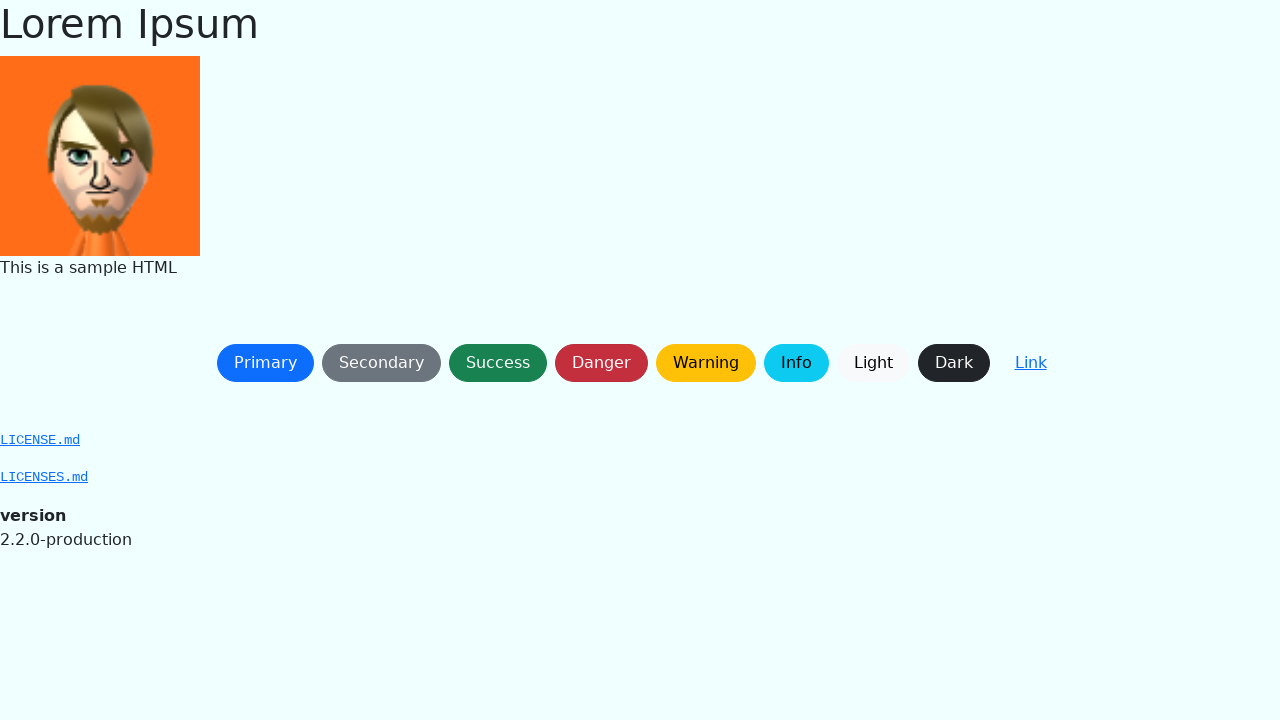

Waited 500ms for alert to appear and be handled
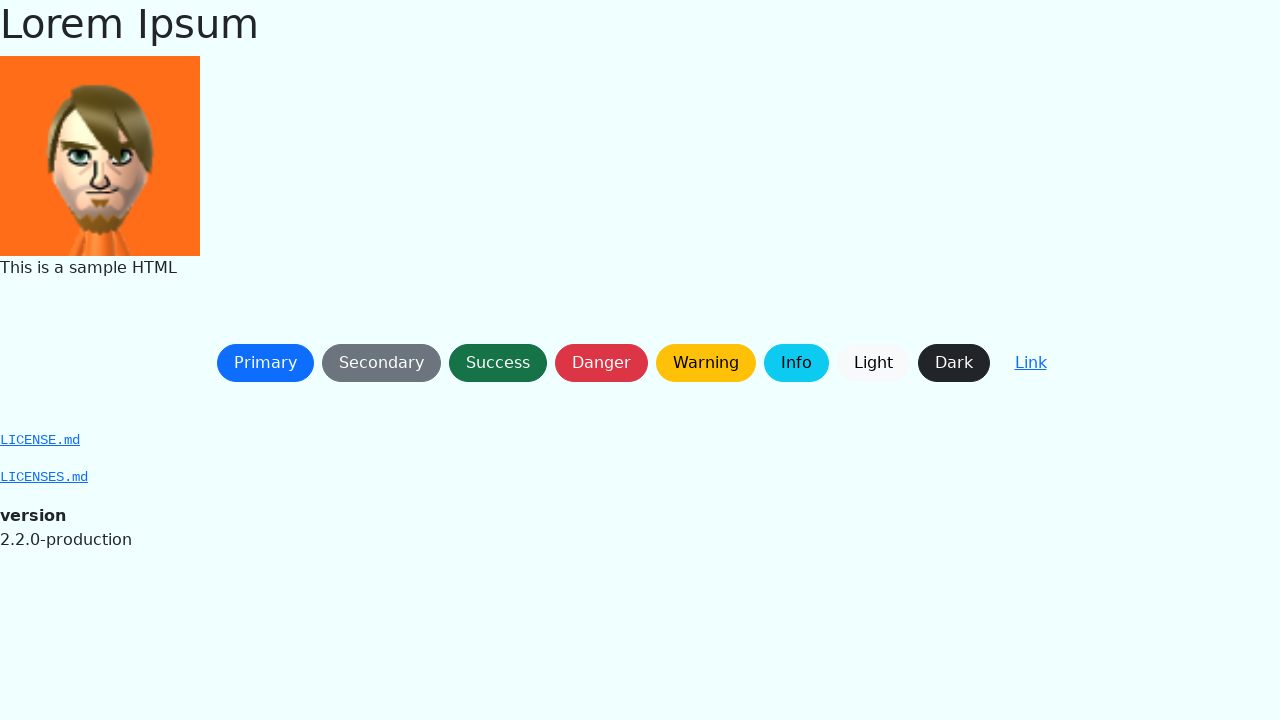

Waited for button to become visible
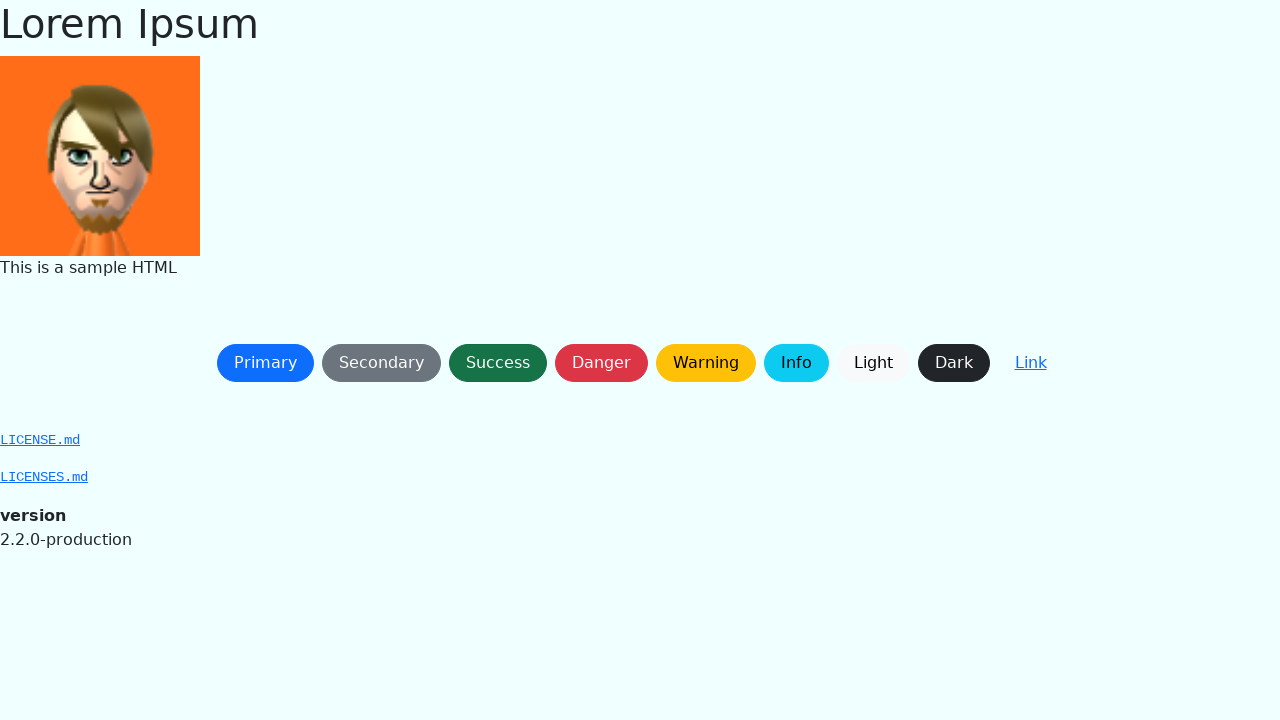

Clicked button (right-to-left order) at (381, 363) on button:not(a) >> nth=1
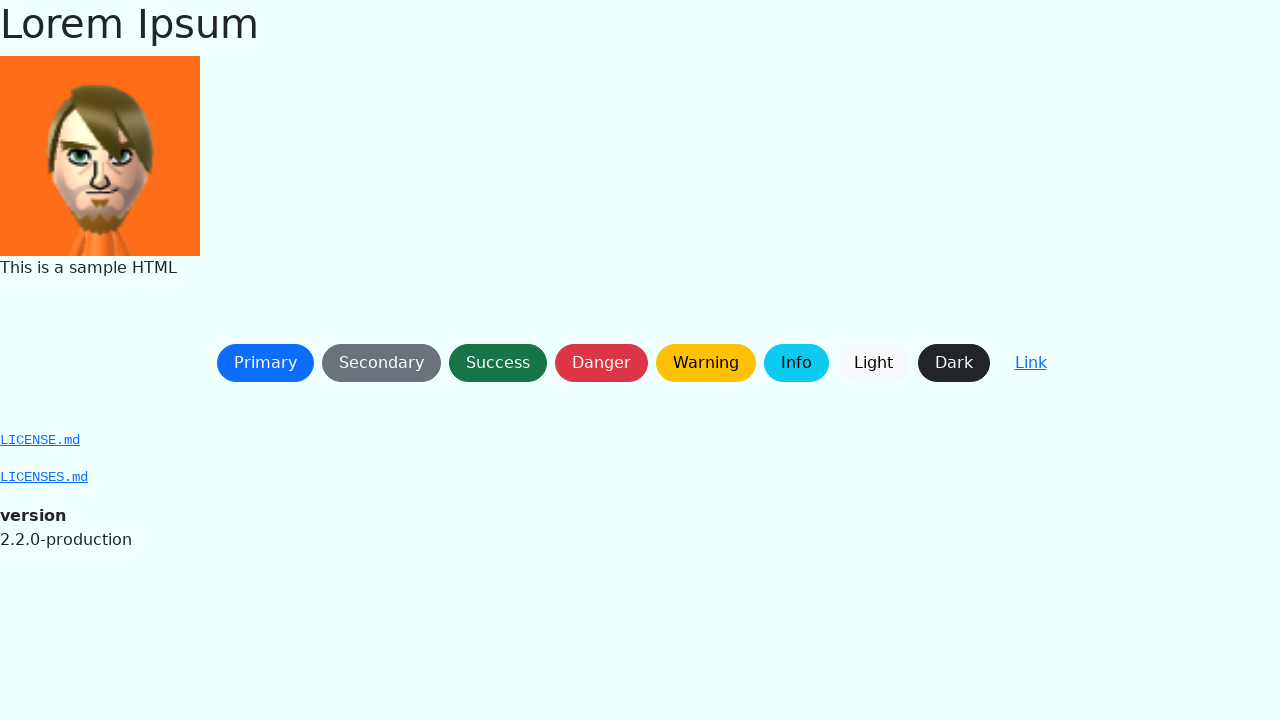

Waited 500ms for alert to appear and be handled
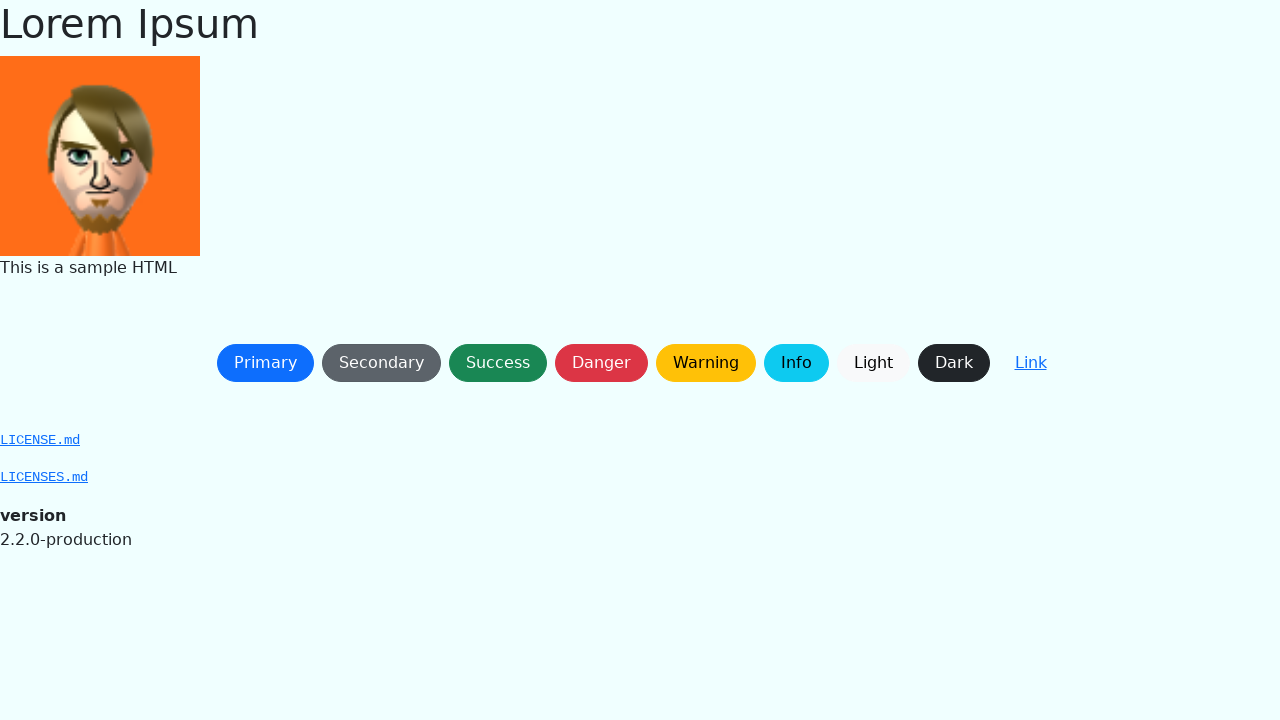

Waited for button to become visible
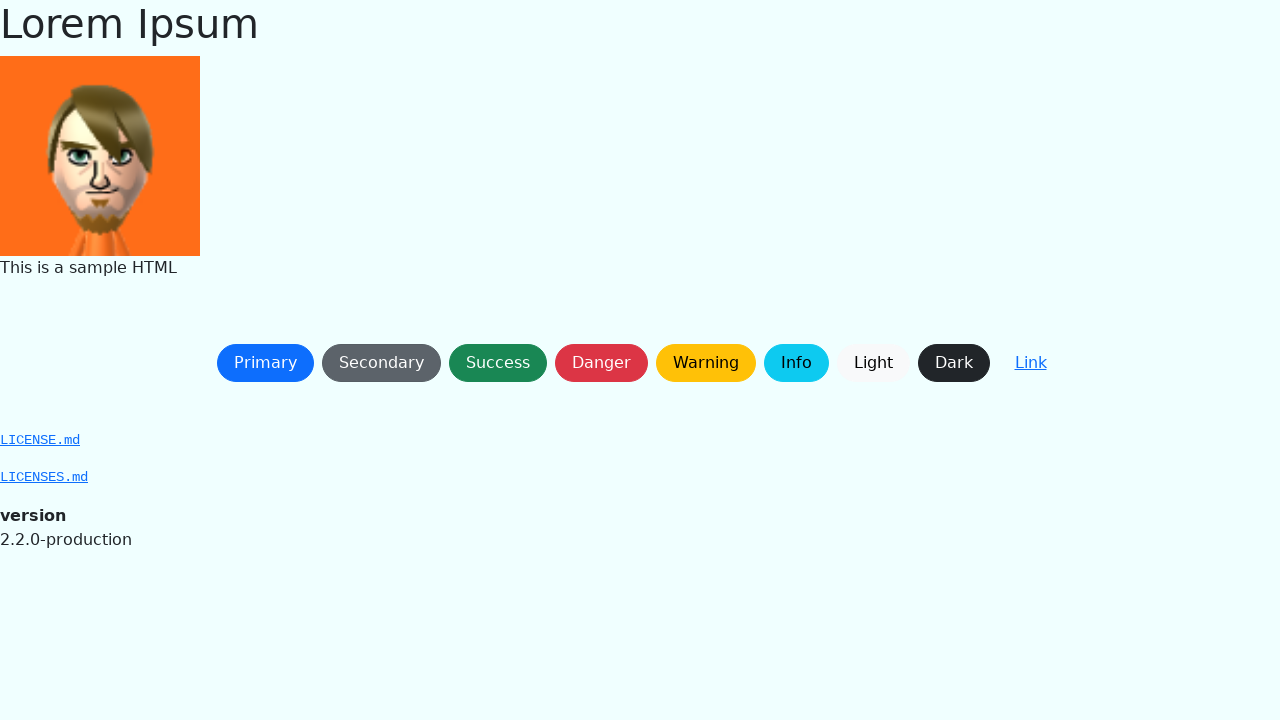

Clicked button (right-to-left order) at (265, 363) on button:not(a) >> nth=0
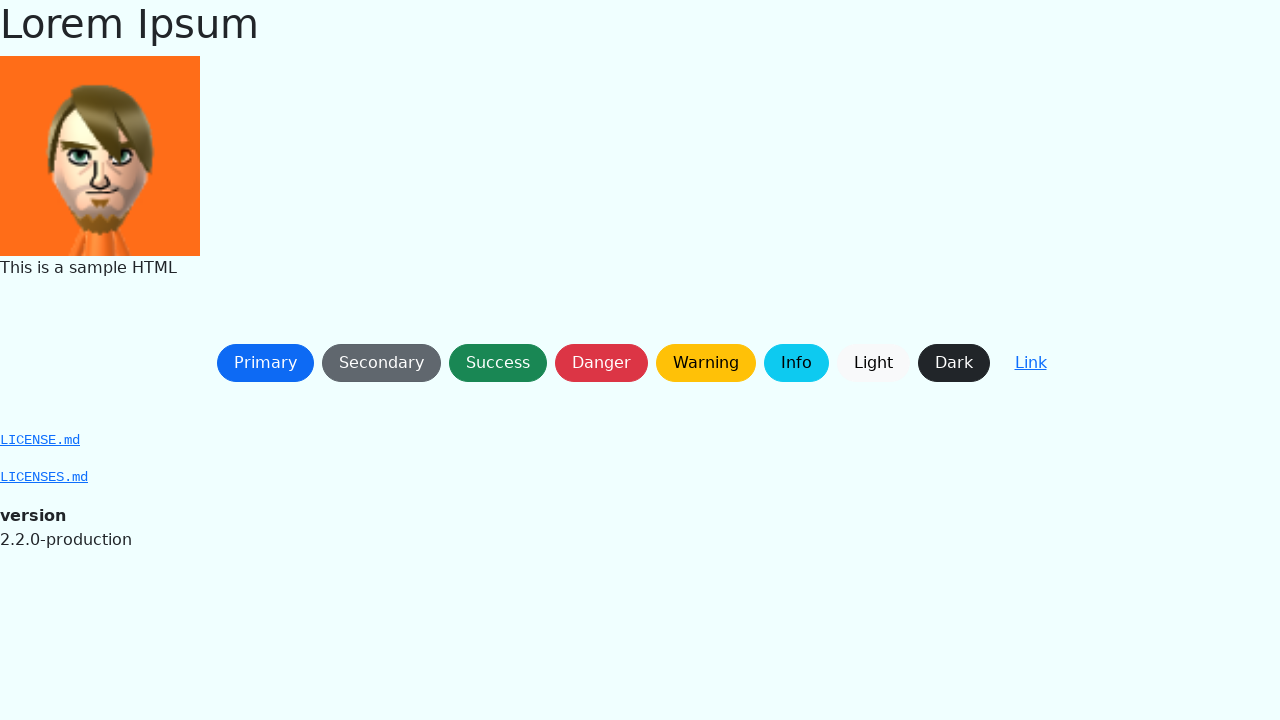

Waited 500ms for alert to appear and be handled
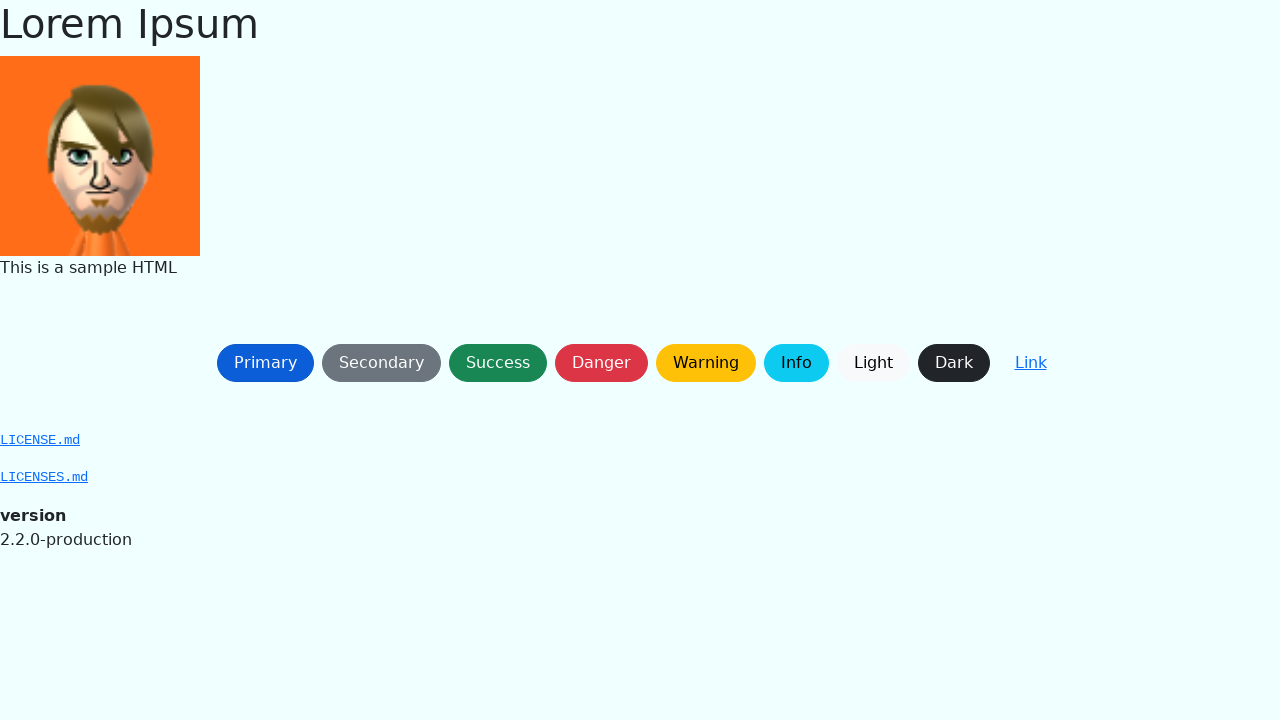

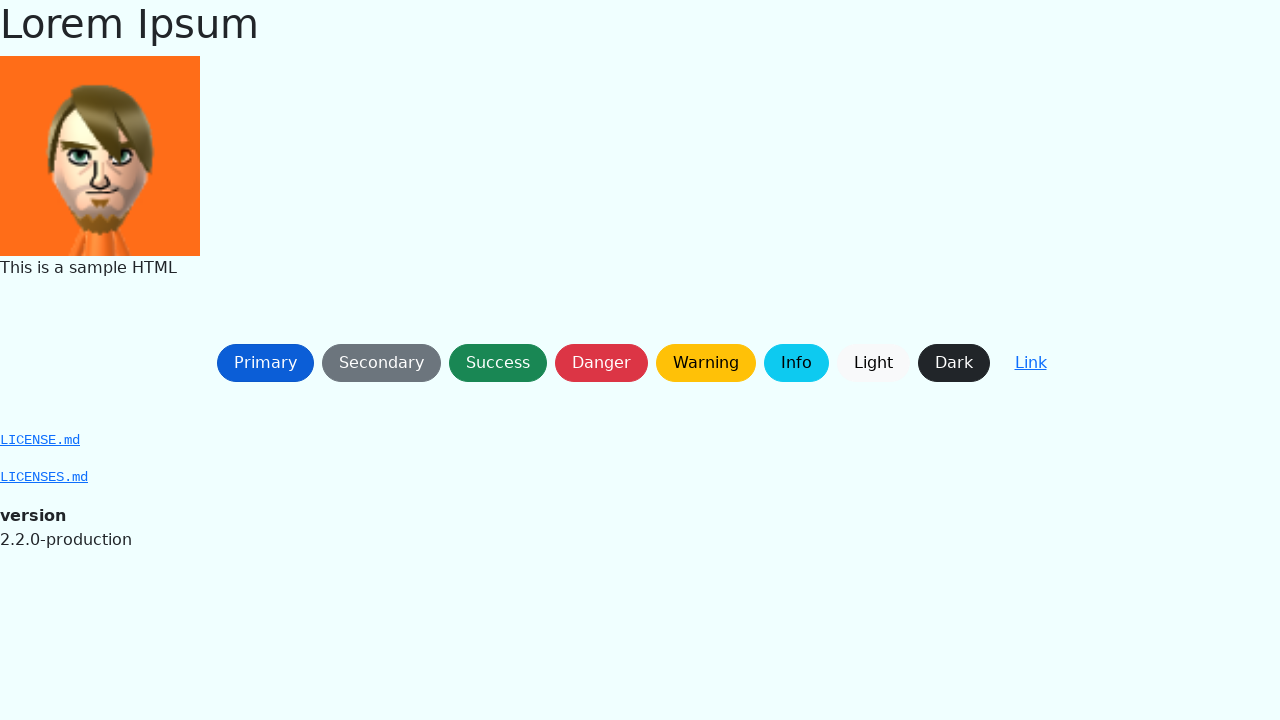